Tests handling a prompt JavaScript alert by clicking the Prompt Alert button, entering a custom message, and accepting it

Starting URL: https://v1.training-support.net/selenium/javascript-alerts

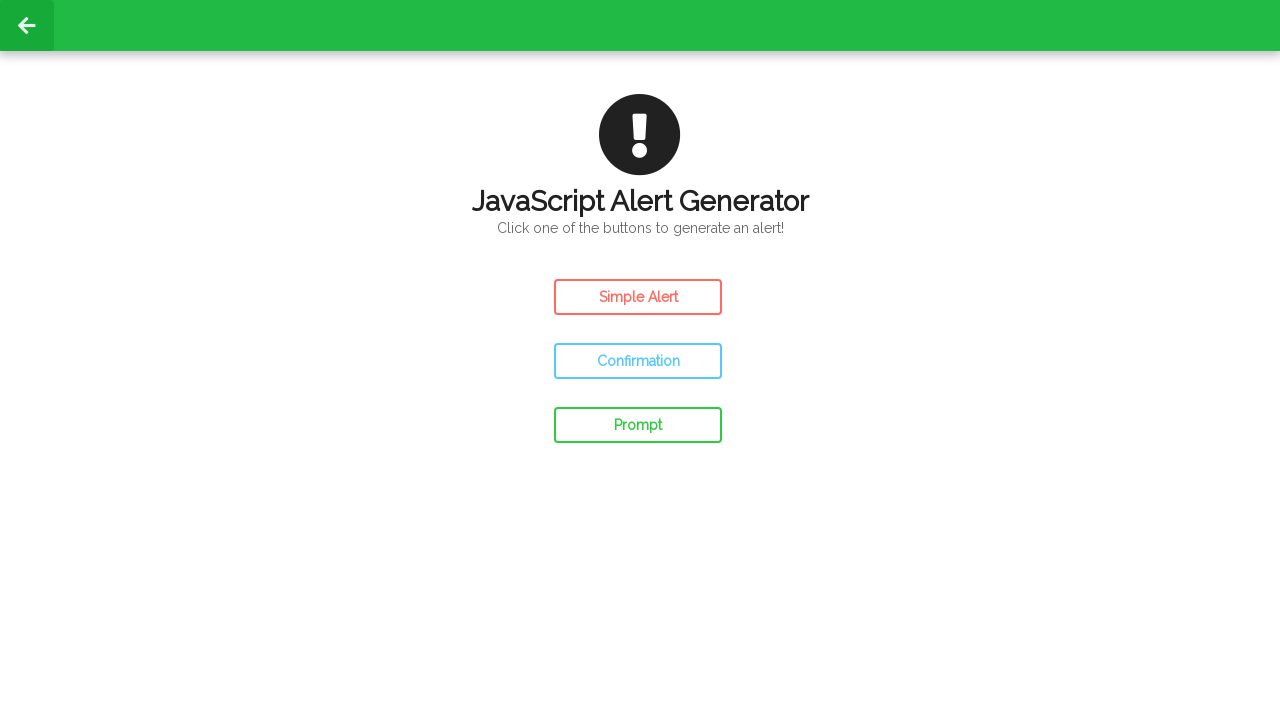

Set up dialog handler to accept prompt with custom message
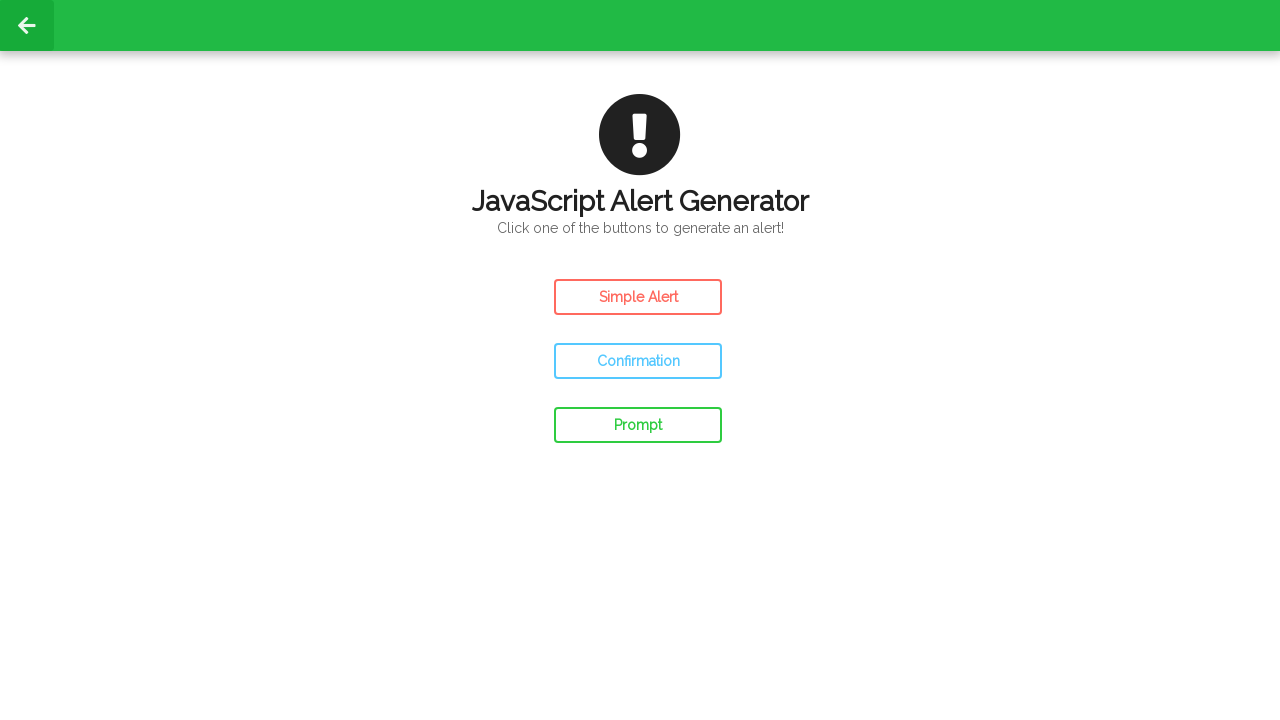

Clicked the Prompt Alert button at (638, 425) on #prompt
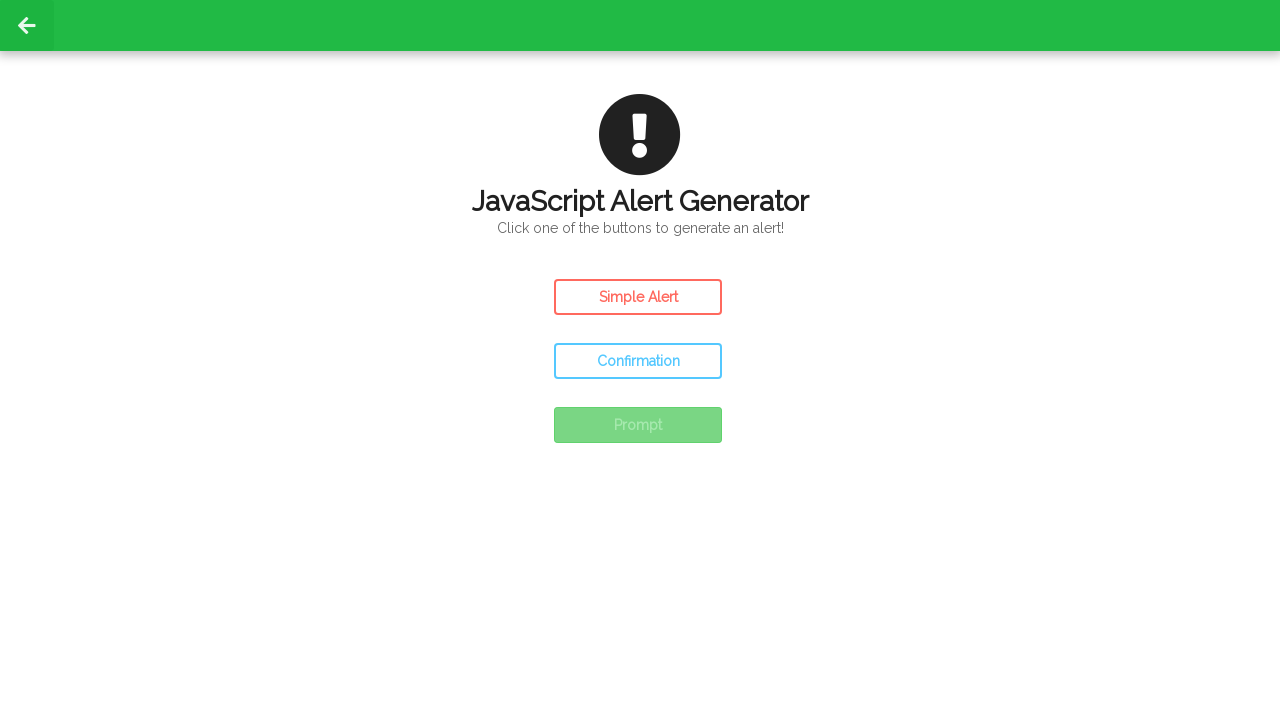

Waited for UI updates after prompt was handled
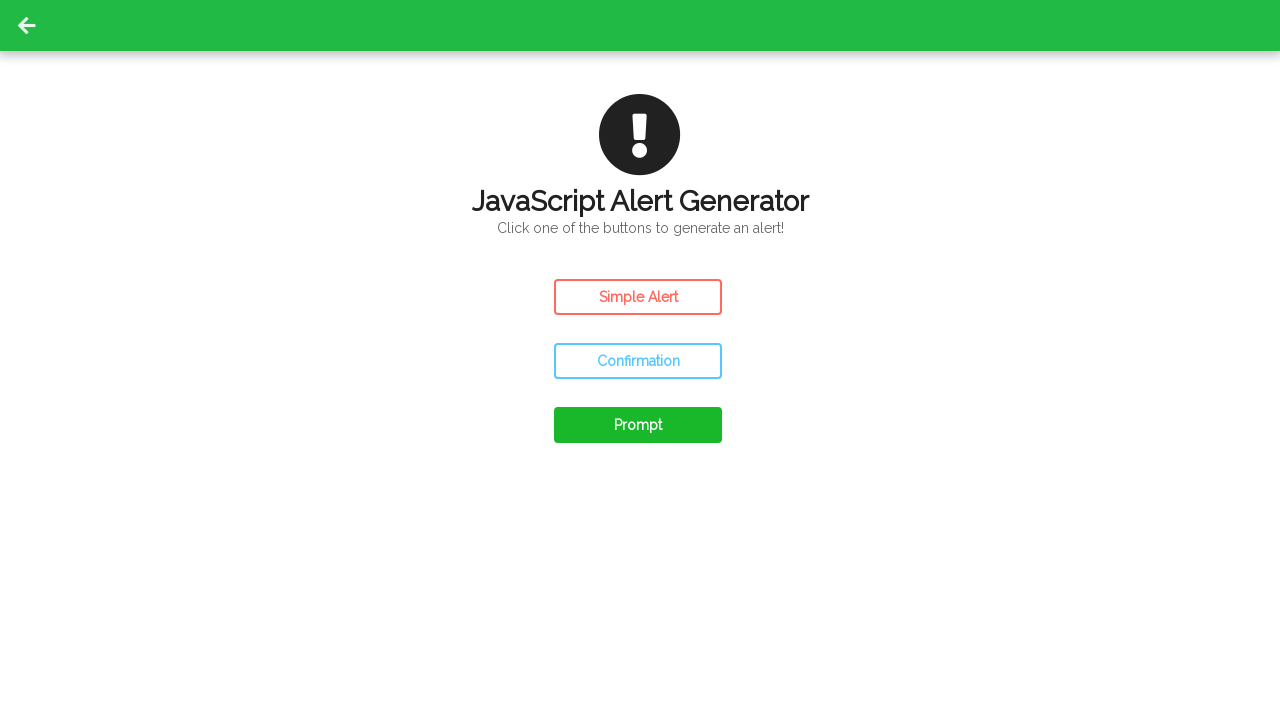

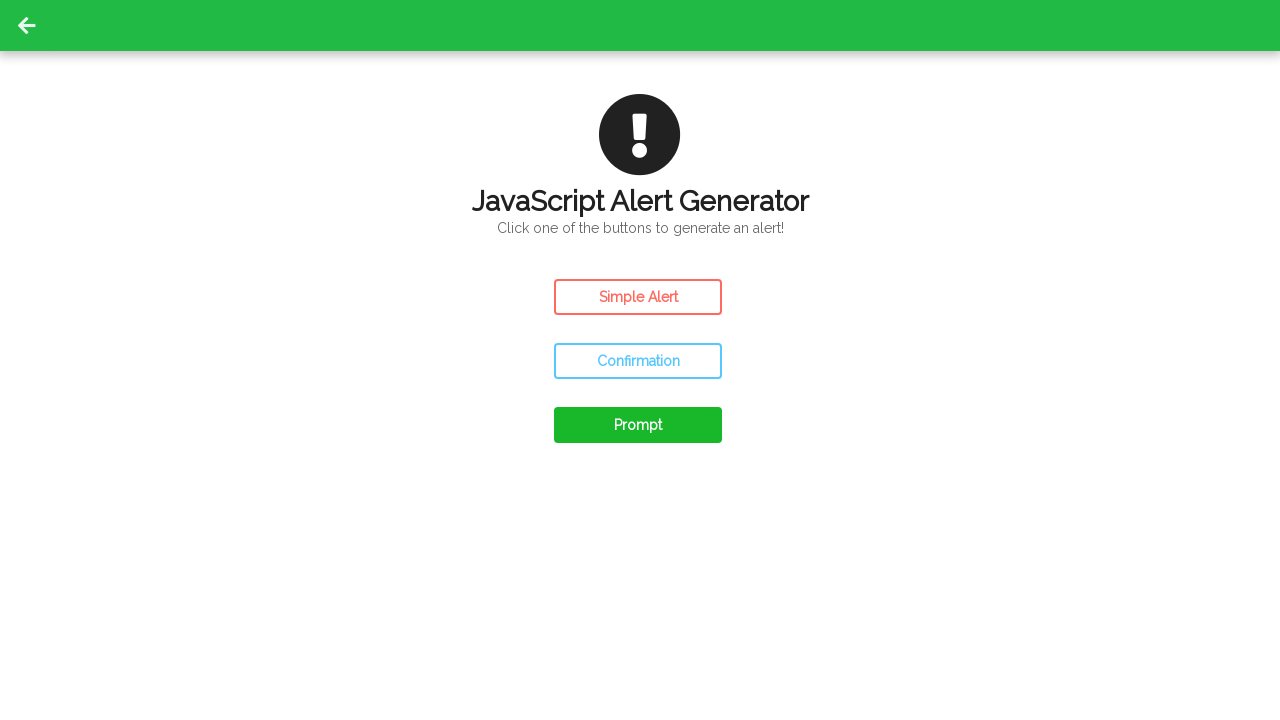